Tests dynamic dropdown by entering a country code and selecting from autocomplete suggestions

Starting URL: https://codenboxautomationlab.com/practice/

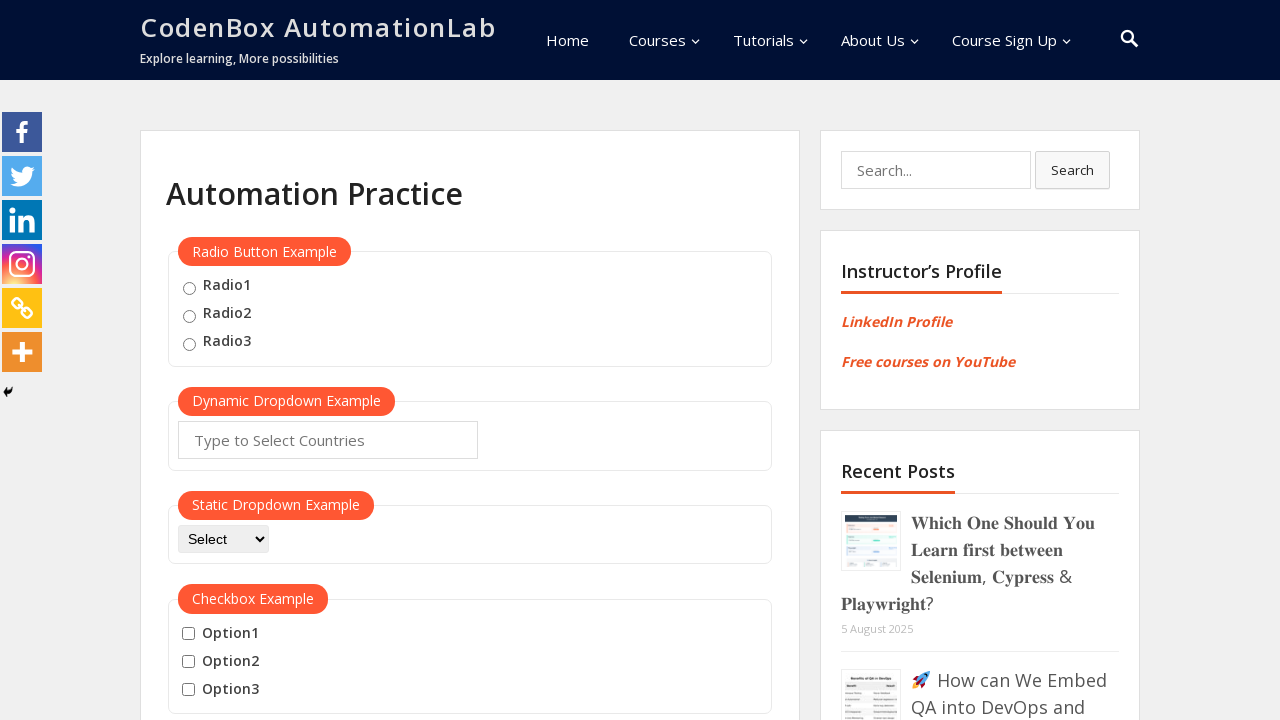

Located autocomplete input field
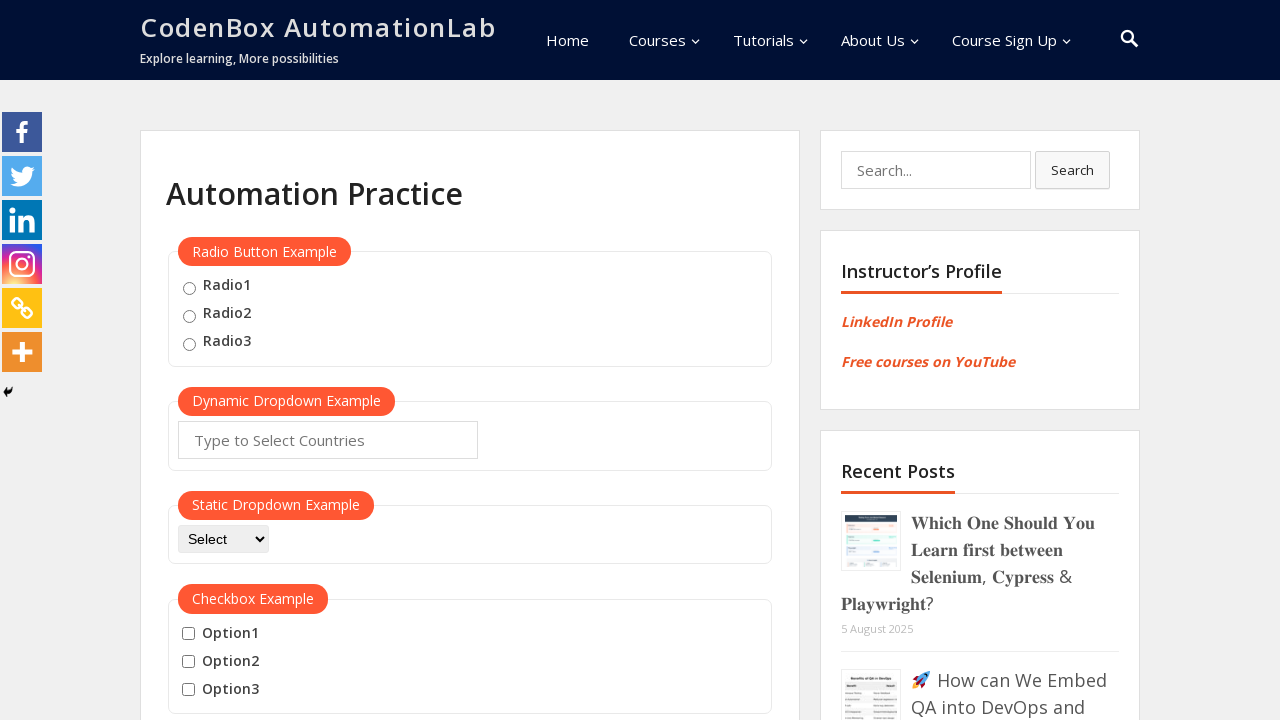

Selected random country code: jo
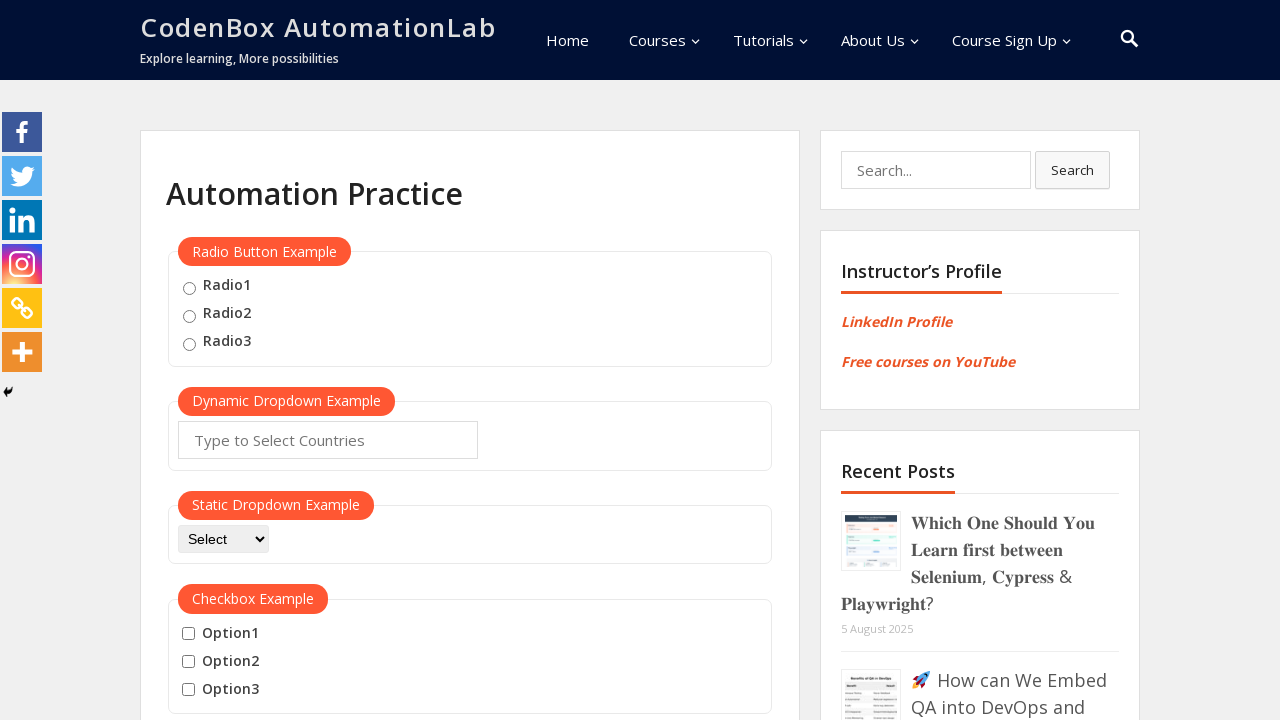

Entered country code 'jo' into autocomplete field on #autocomplete
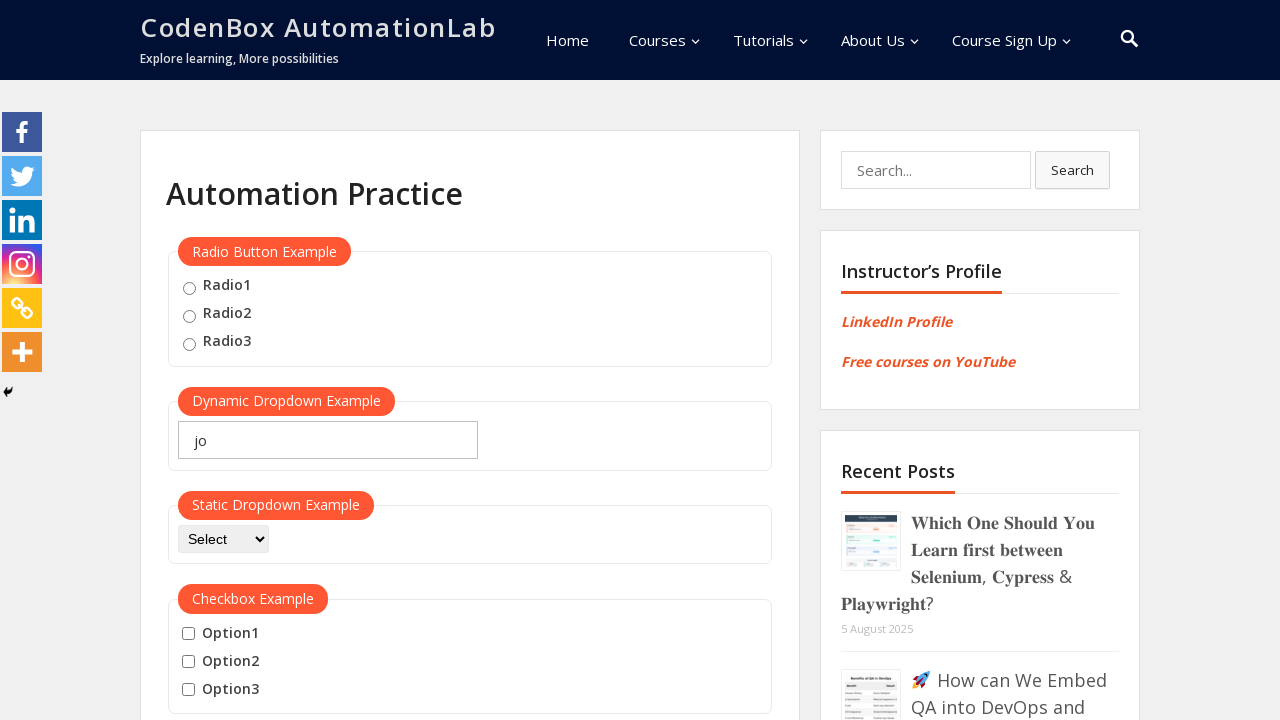

Waited 1 second for autocomplete suggestions to appear
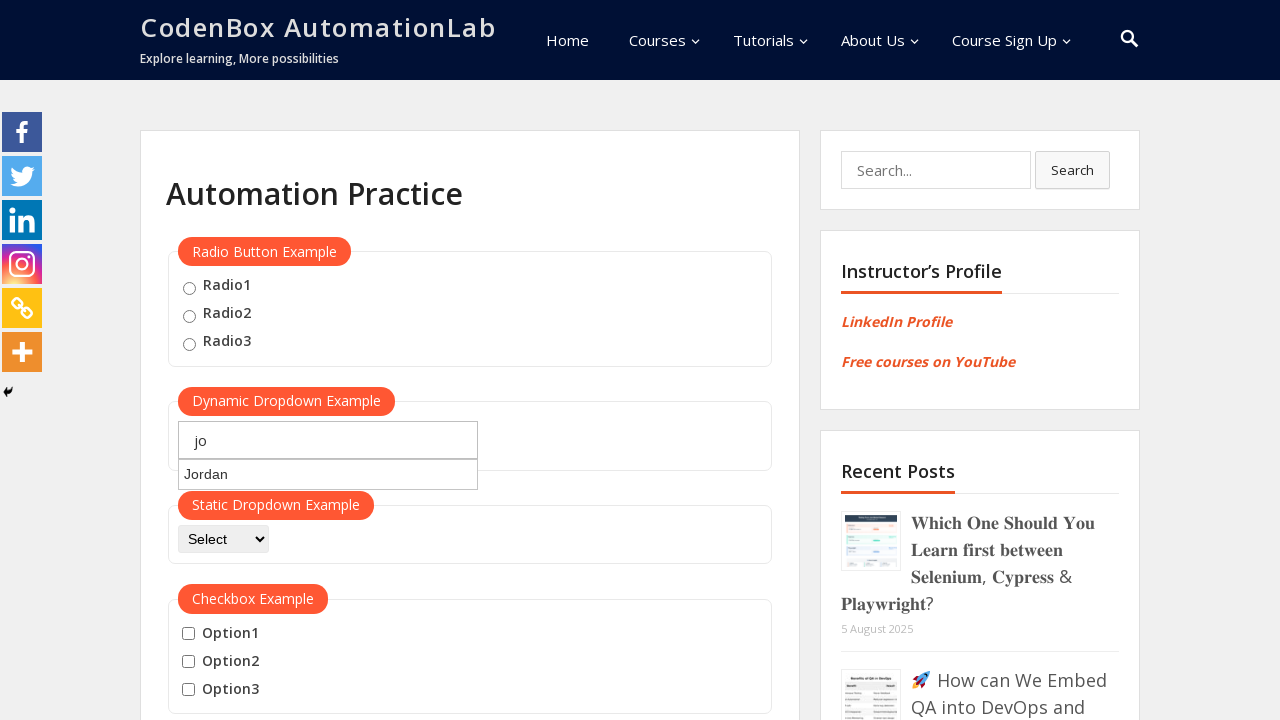

Pressed ArrowDown to navigate autocomplete suggestions on #autocomplete
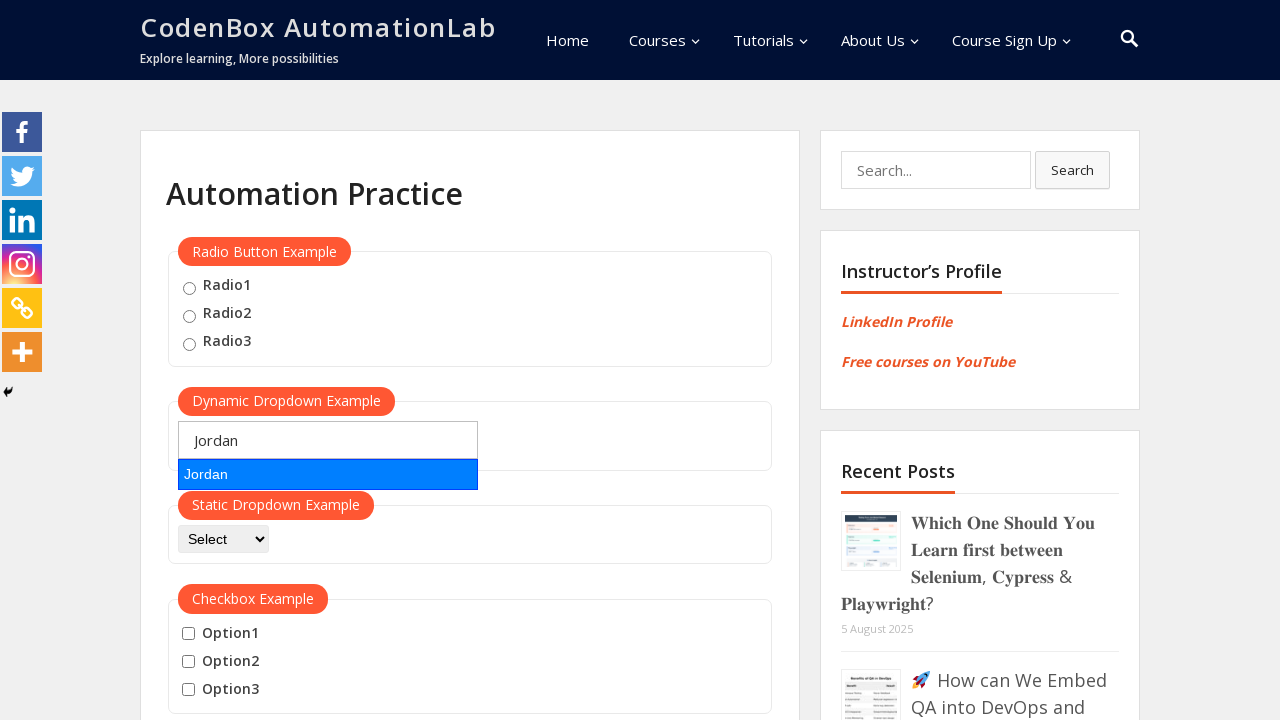

Pressed Enter to select autocomplete suggestion on #autocomplete
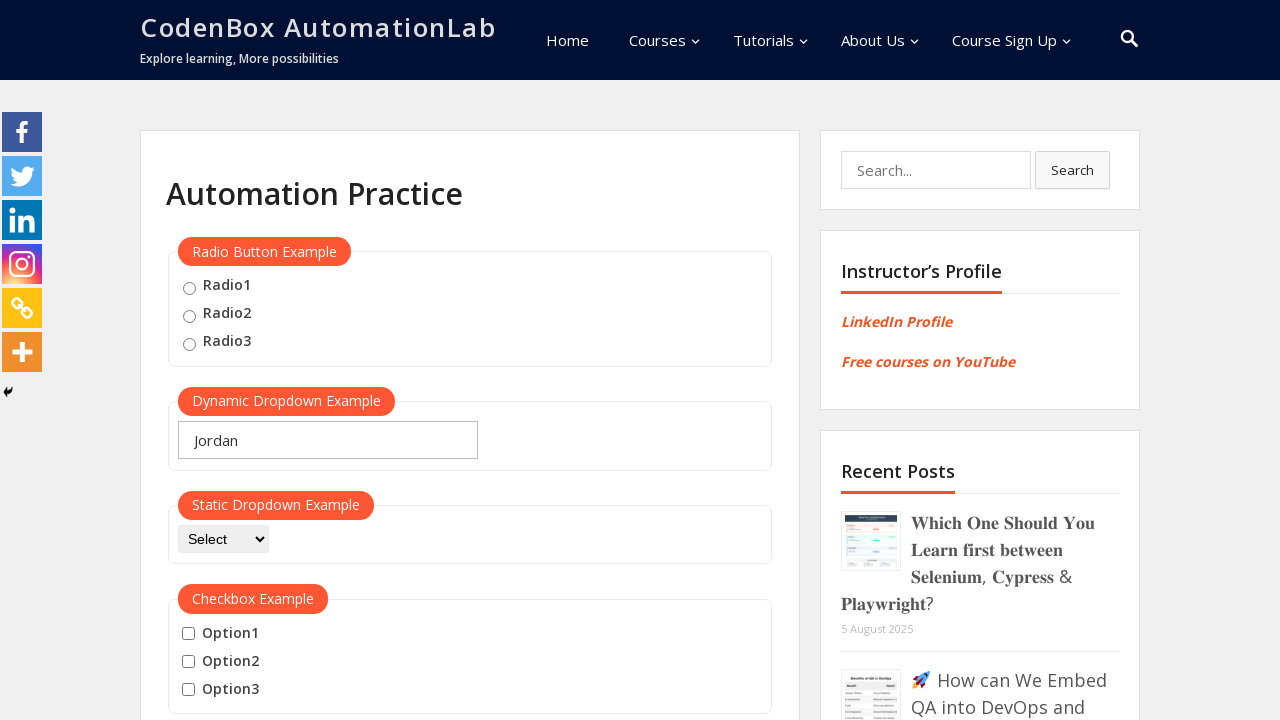

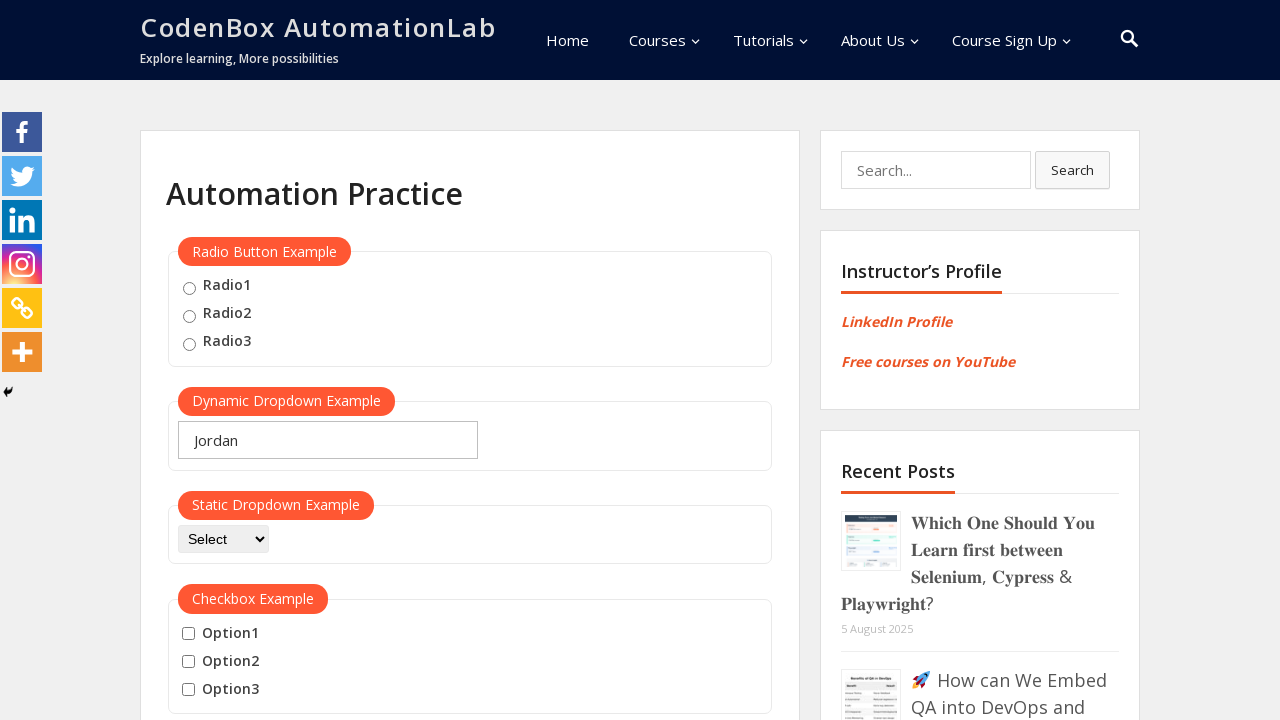